Tests date picker functionality by filling a date field with a specific date value

Starting URL: https://formy-project.herokuapp.com/datepicker

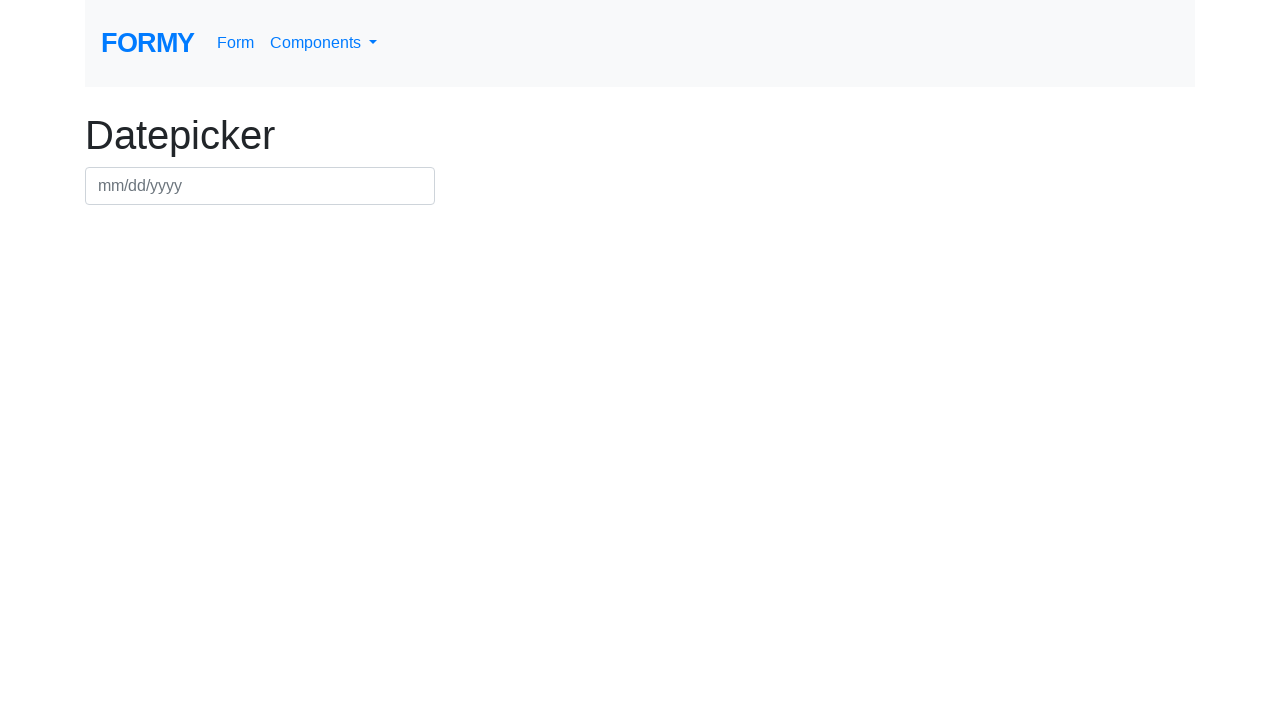

Filled date picker field with date 03/12/2023 on #datepicker
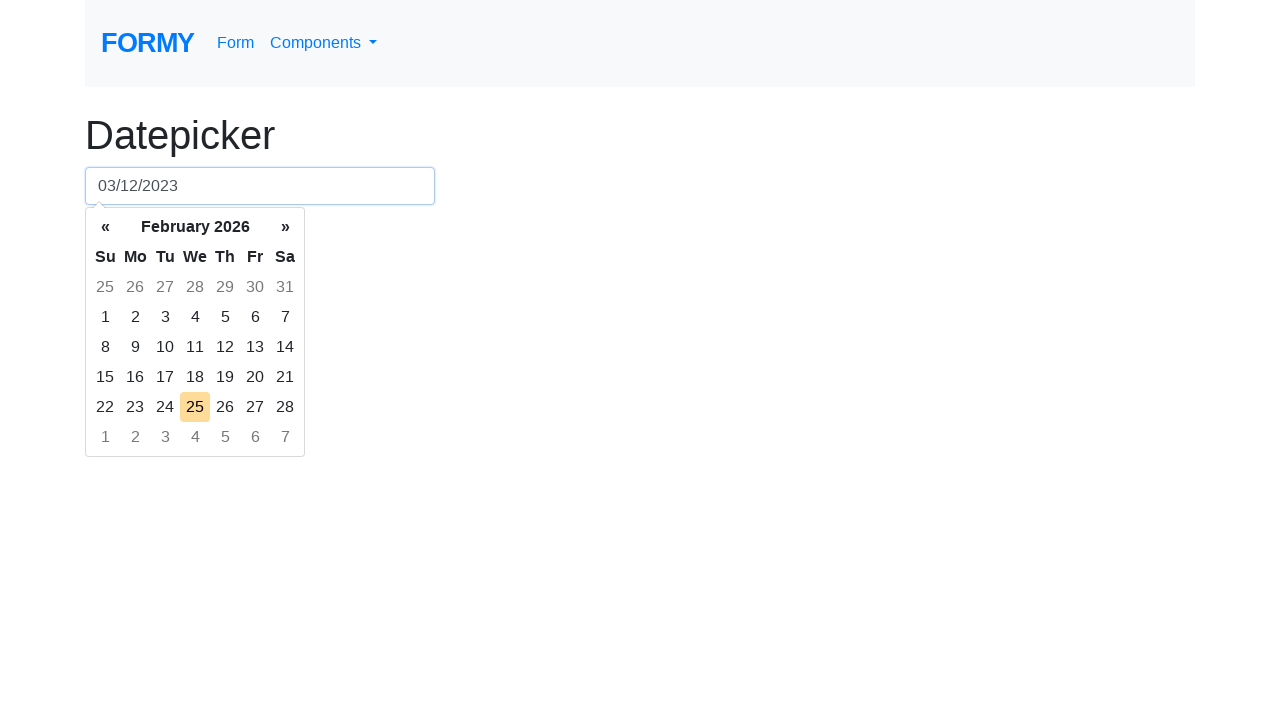

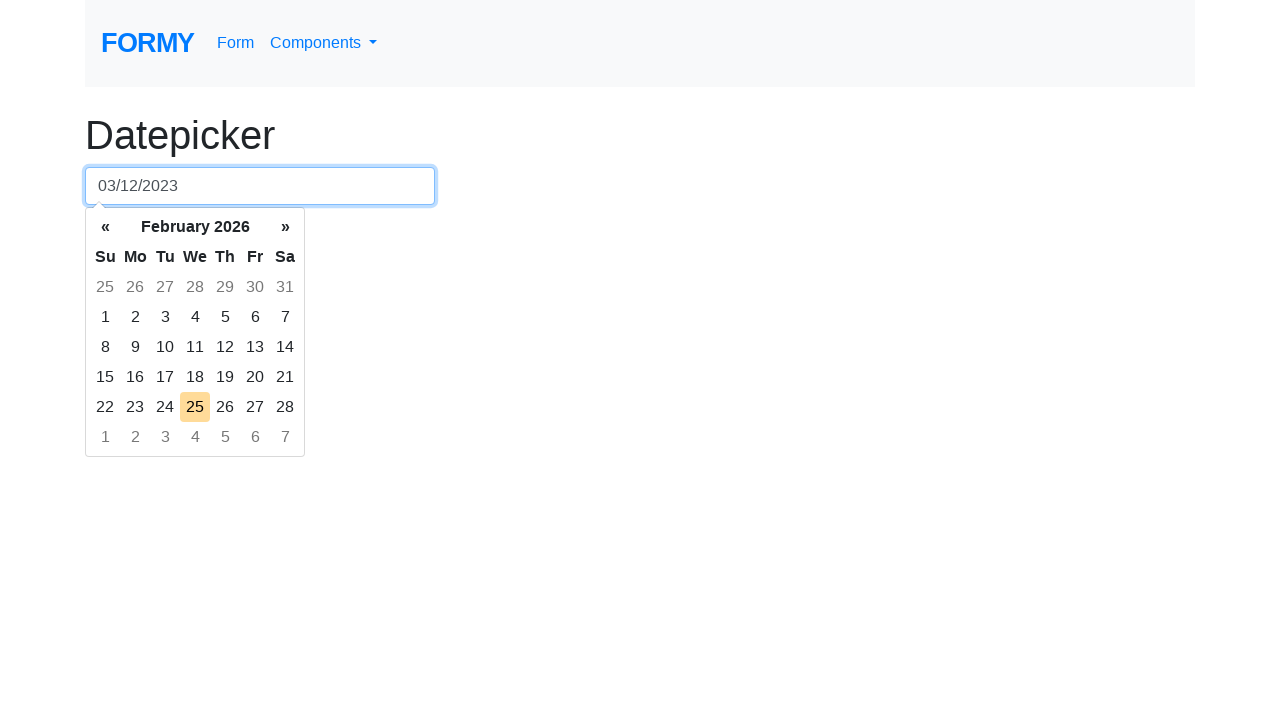